Tests filtering to display only active (incomplete) items

Starting URL: https://demo.playwright.dev/todomvc

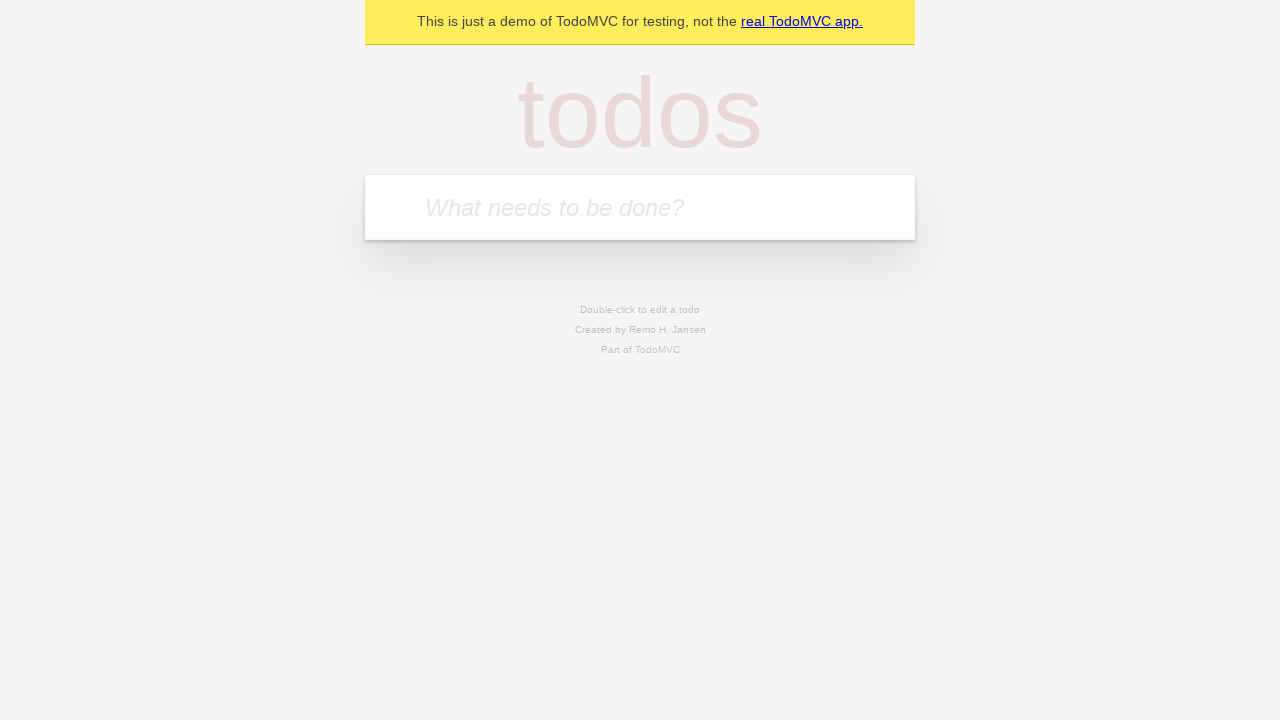

Filled new todo input with 'buy some cheese' on .new-todo
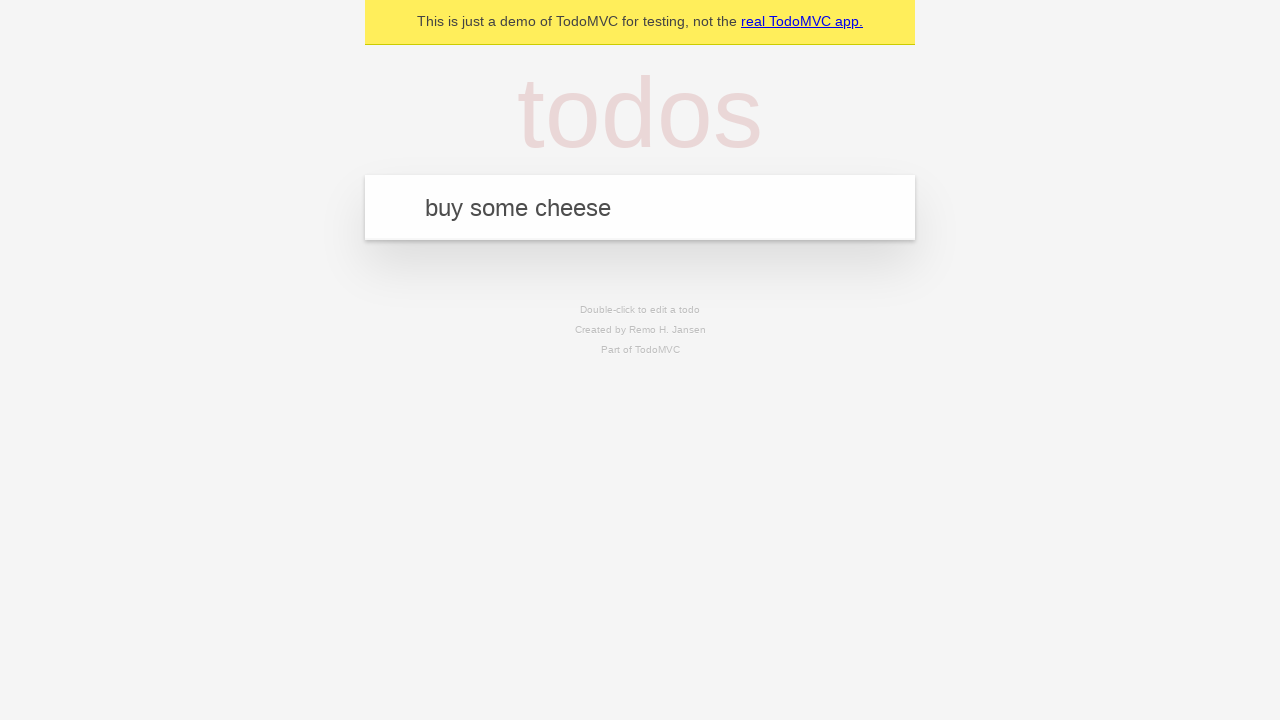

Pressed Enter to add first todo item on .new-todo
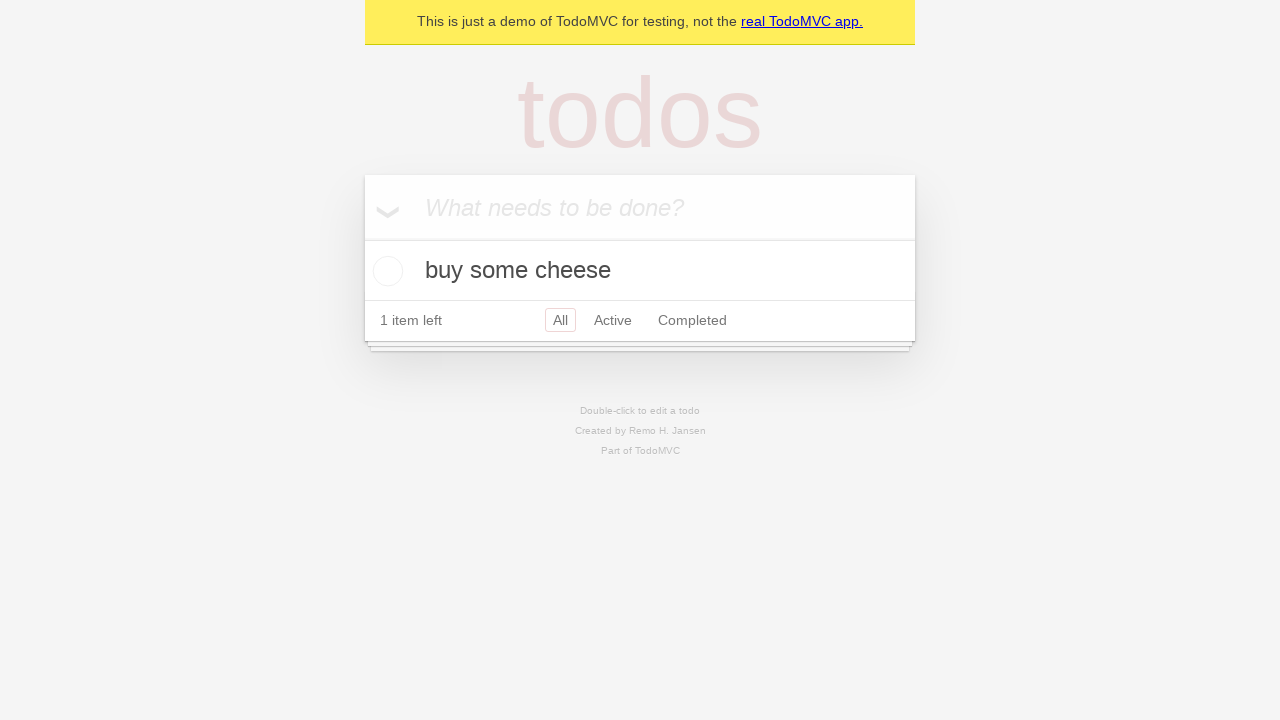

Filled new todo input with 'feed the cat' on .new-todo
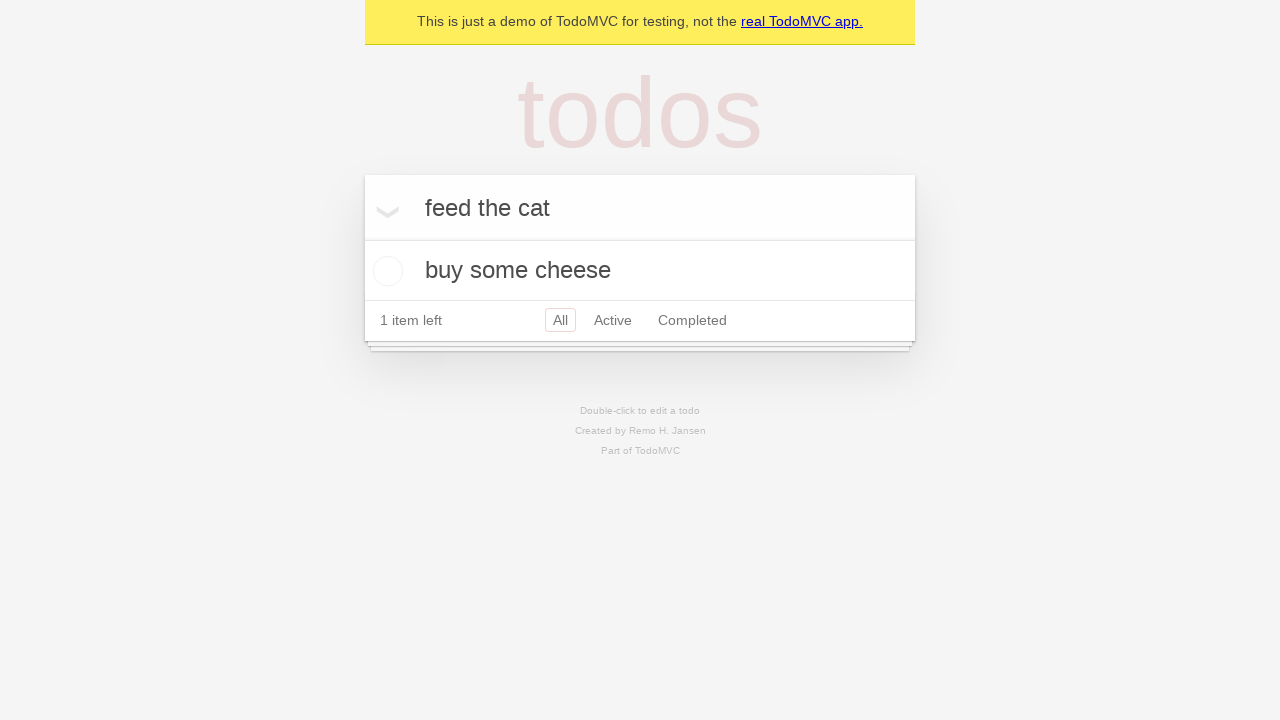

Pressed Enter to add second todo item on .new-todo
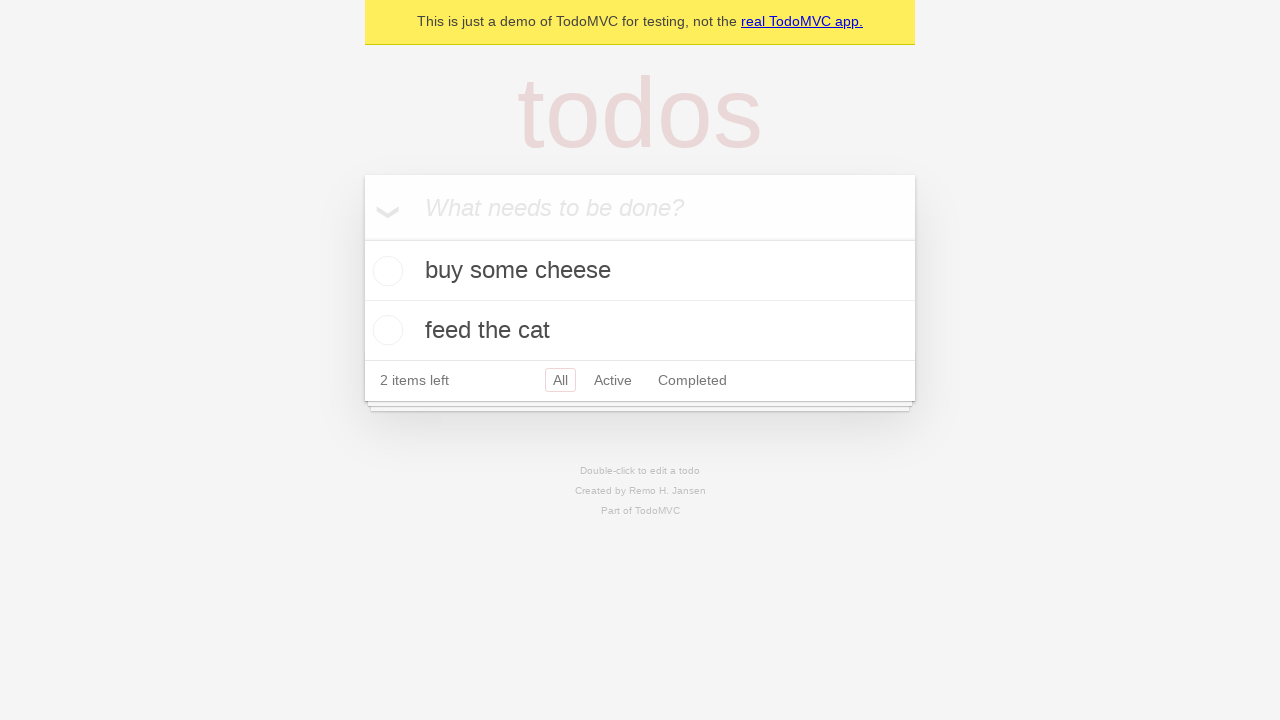

Filled new todo input with 'book a doctors appointment' on .new-todo
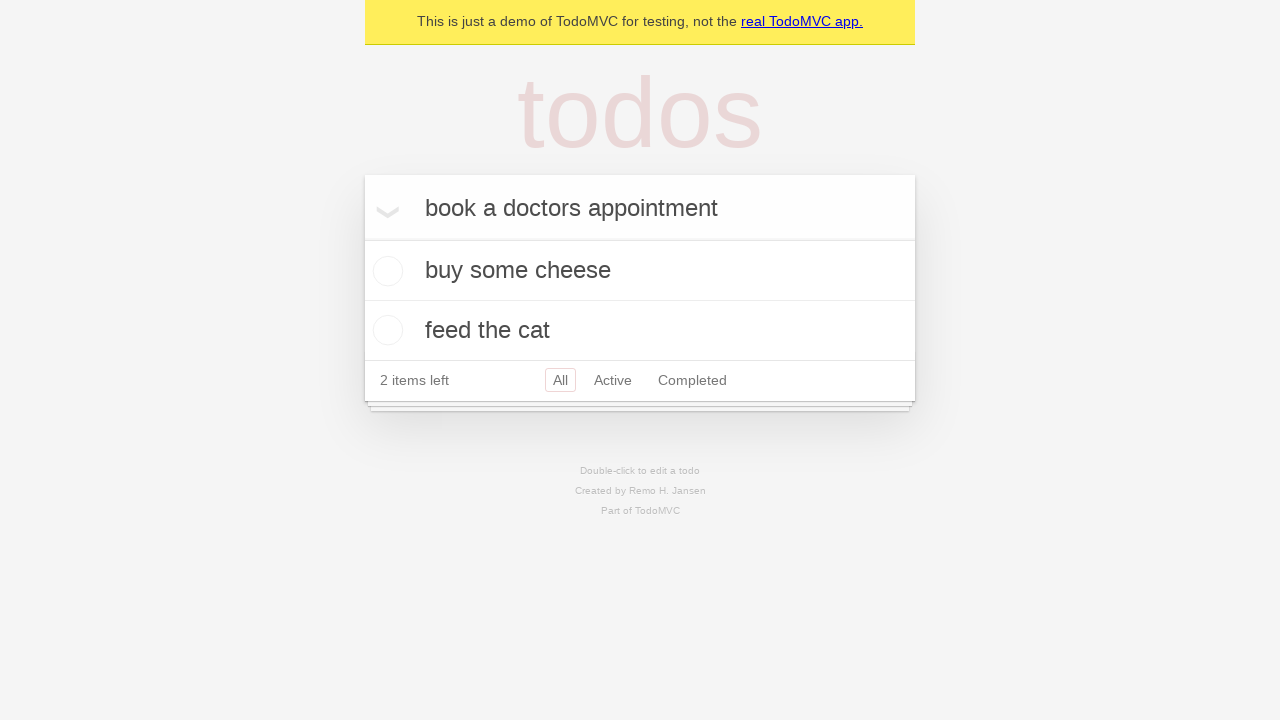

Pressed Enter to add third todo item on .new-todo
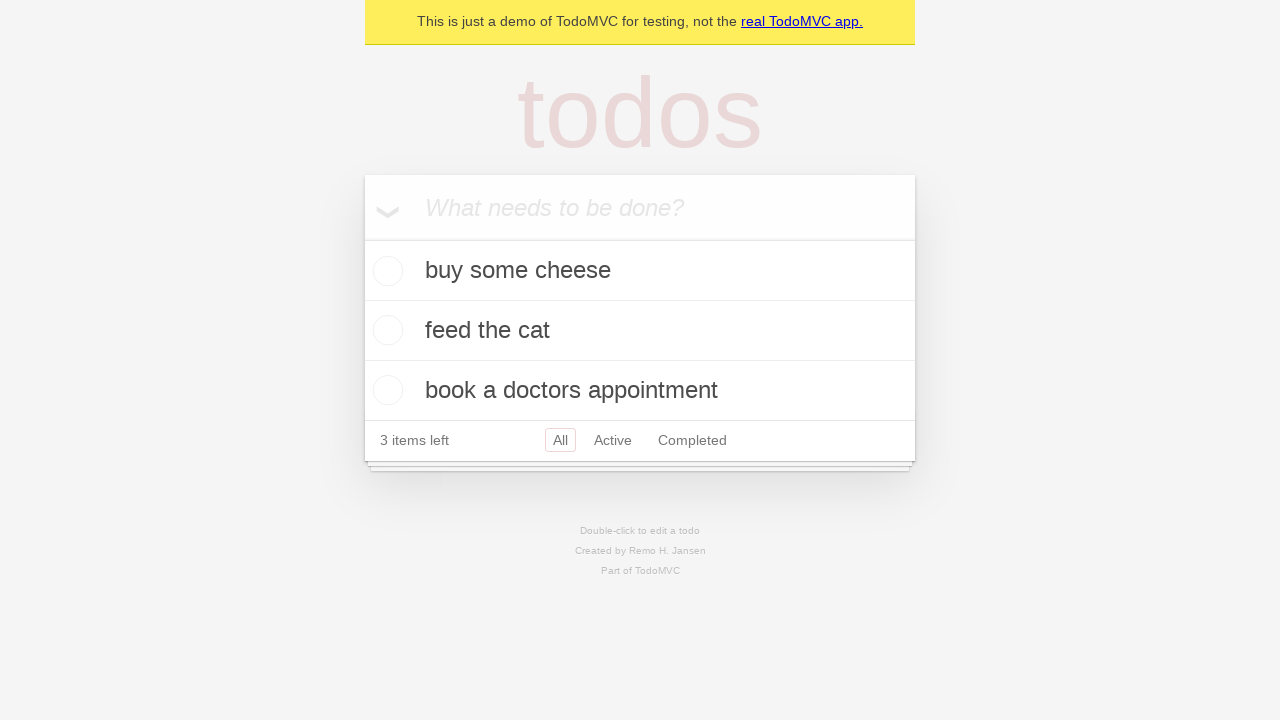

Marked second todo item as completed at (385, 330) on .todo-list li .toggle >> nth=1
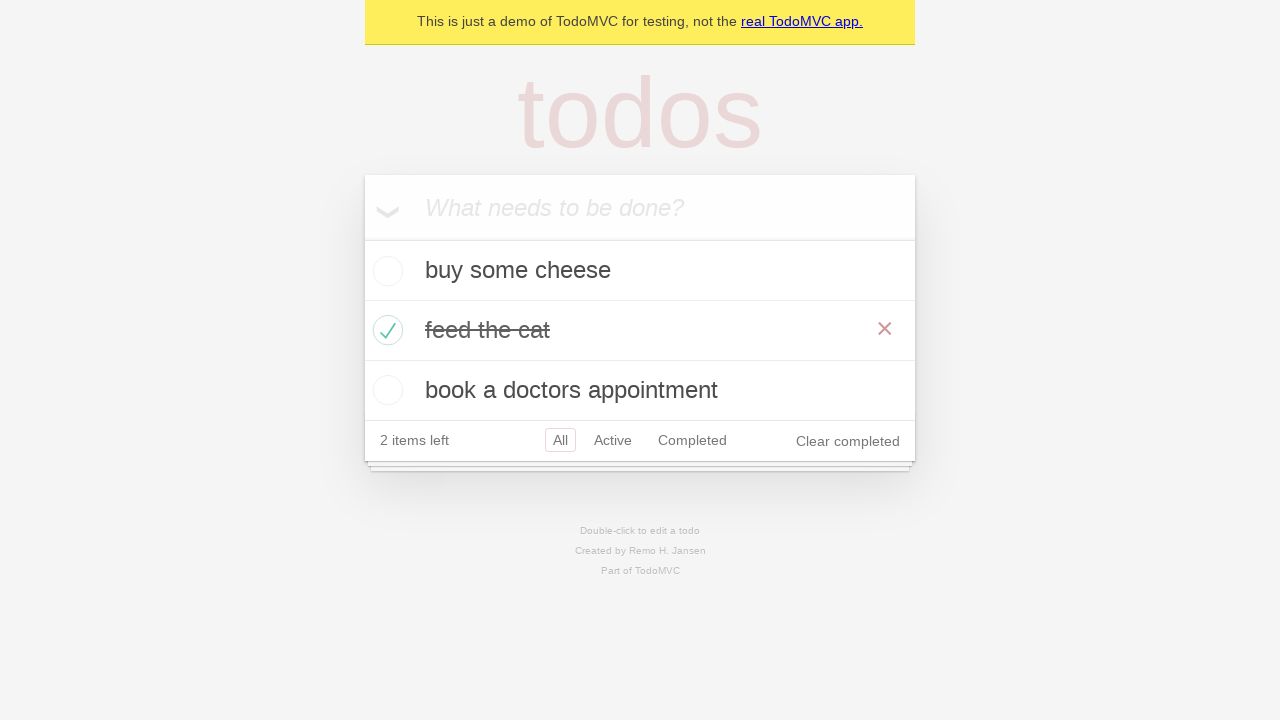

Clicked Active filter to display only incomplete items at (613, 440) on .filters >> text=Active
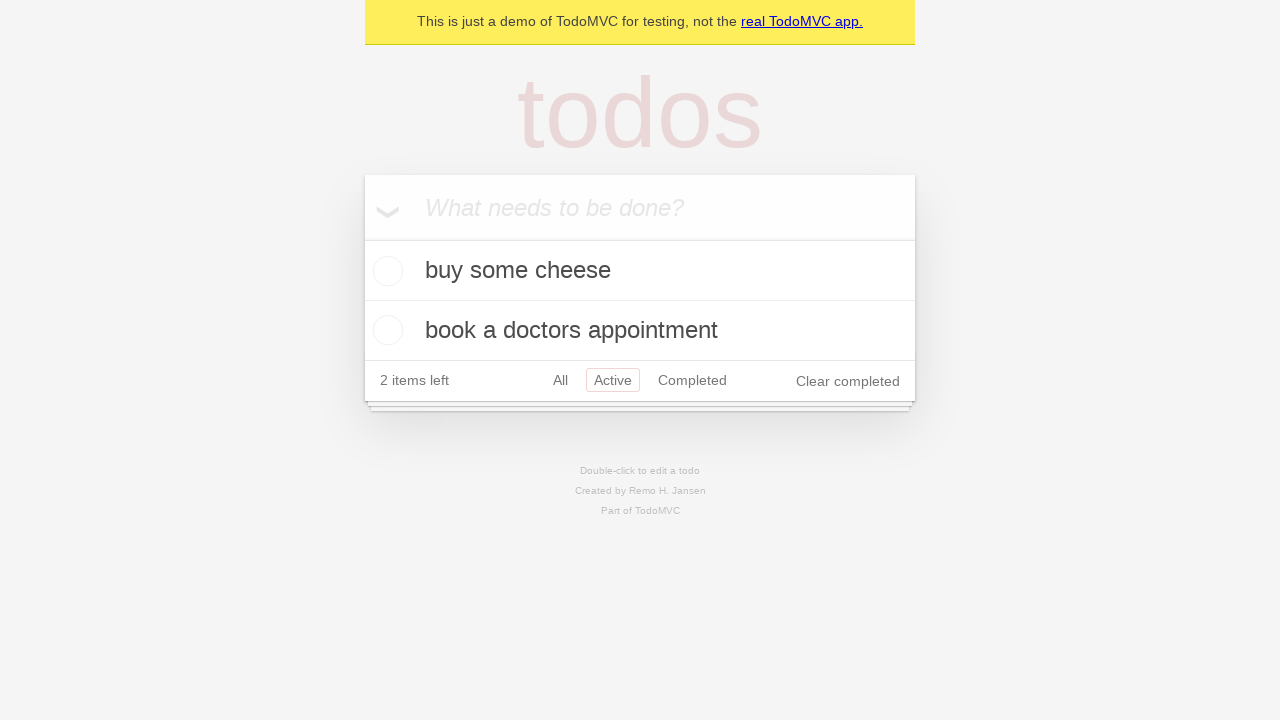

Filtered todo list loaded showing active items only
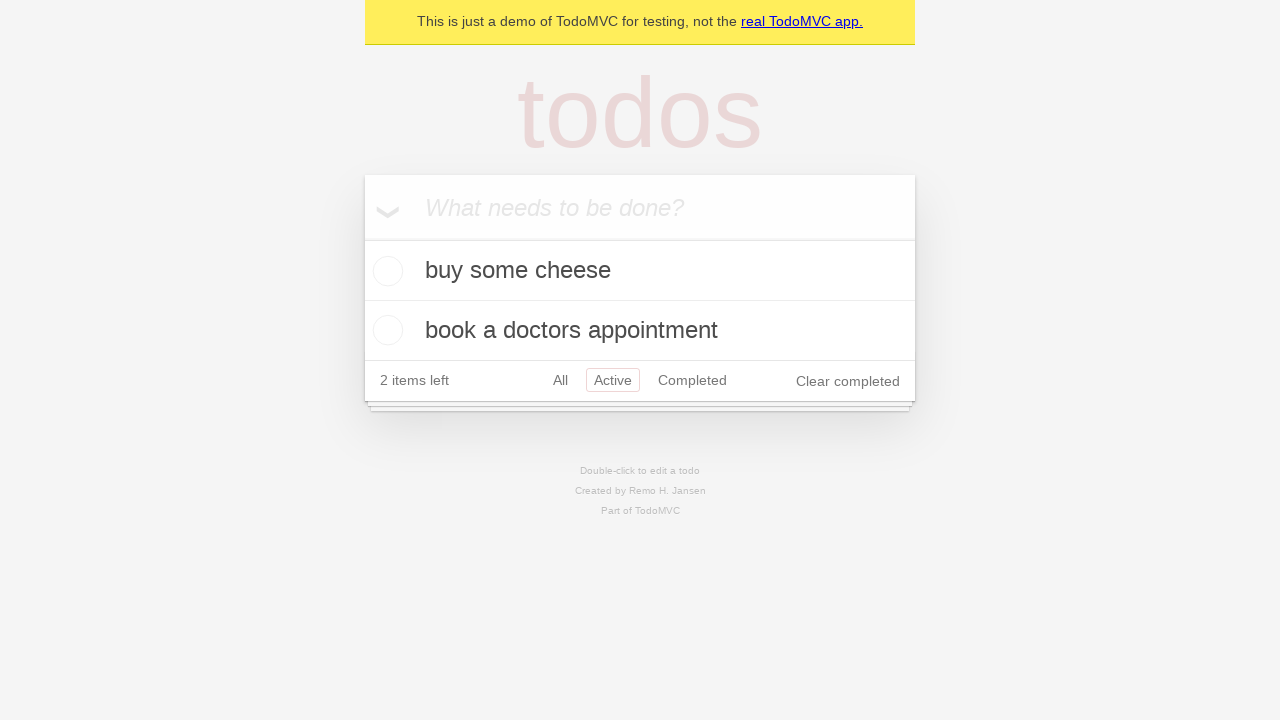

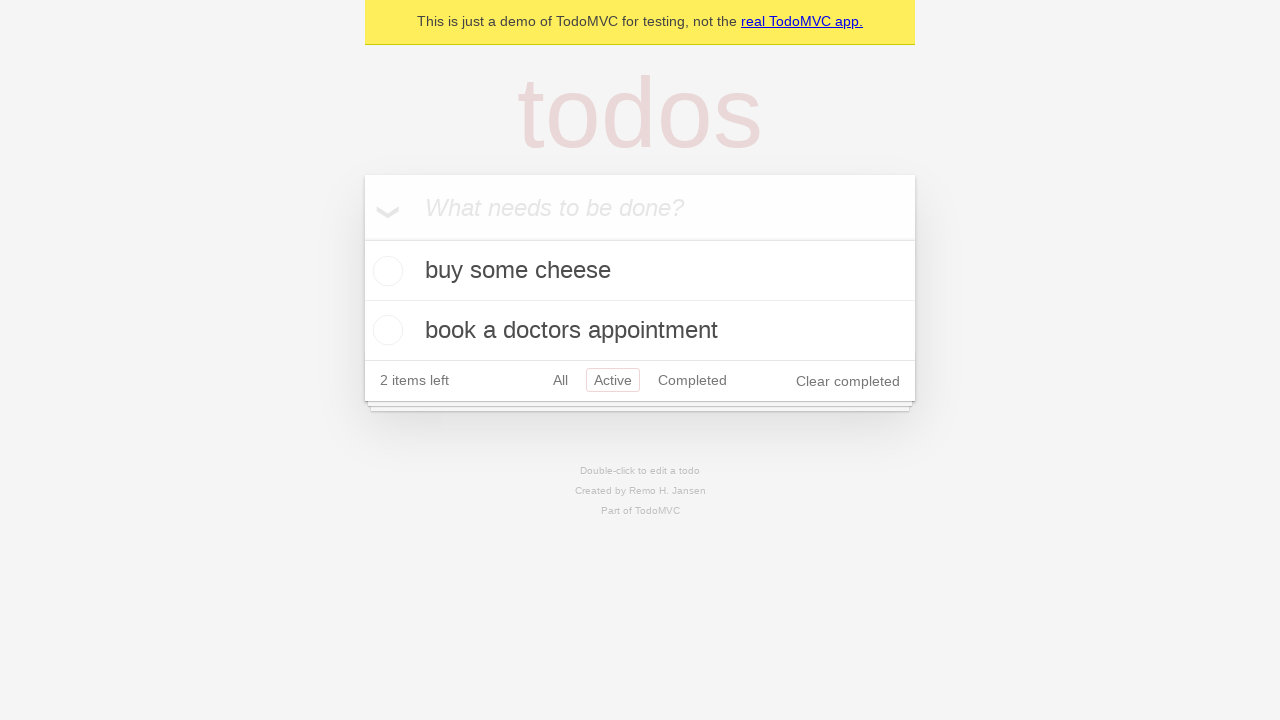